Tests clicking on Submit New Language menu and verifying the submenu displays "Submit New Language"

Starting URL: http://www.99-bottles-of-beer.net/

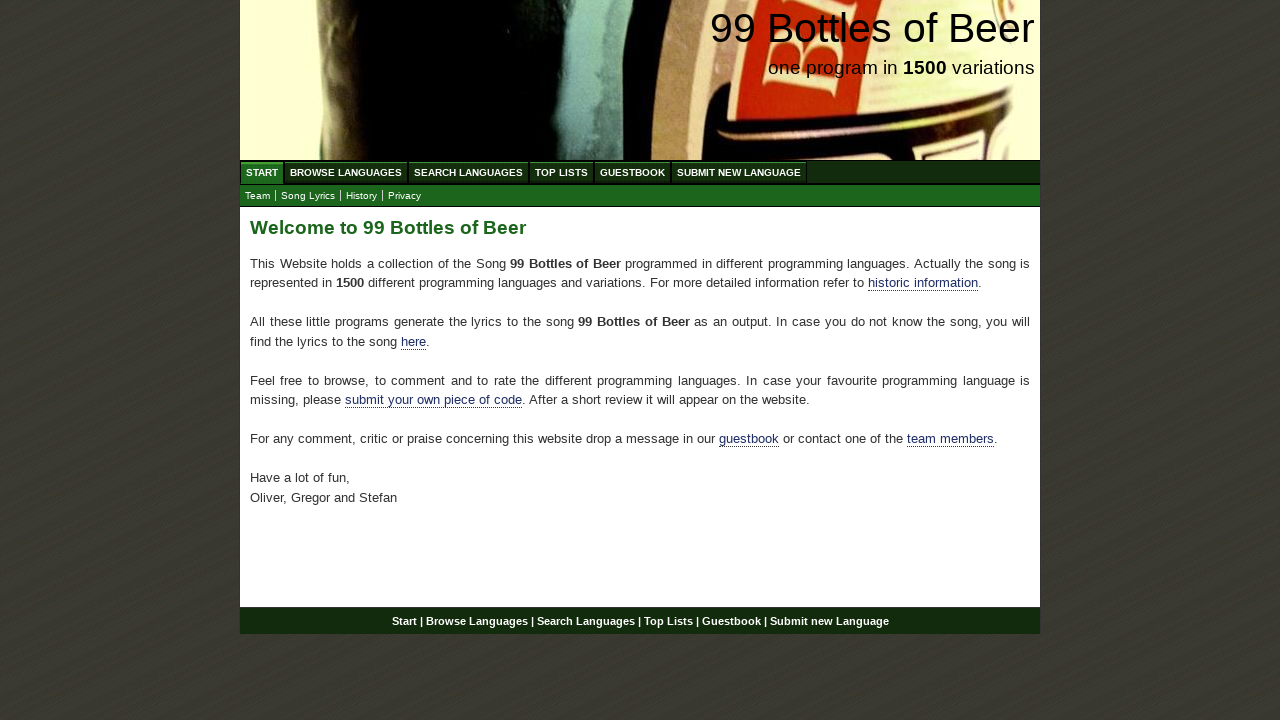

Clicked on Submit New Language menu item at (739, 172) on xpath=//a[@href='/submitnewlanguage.html']
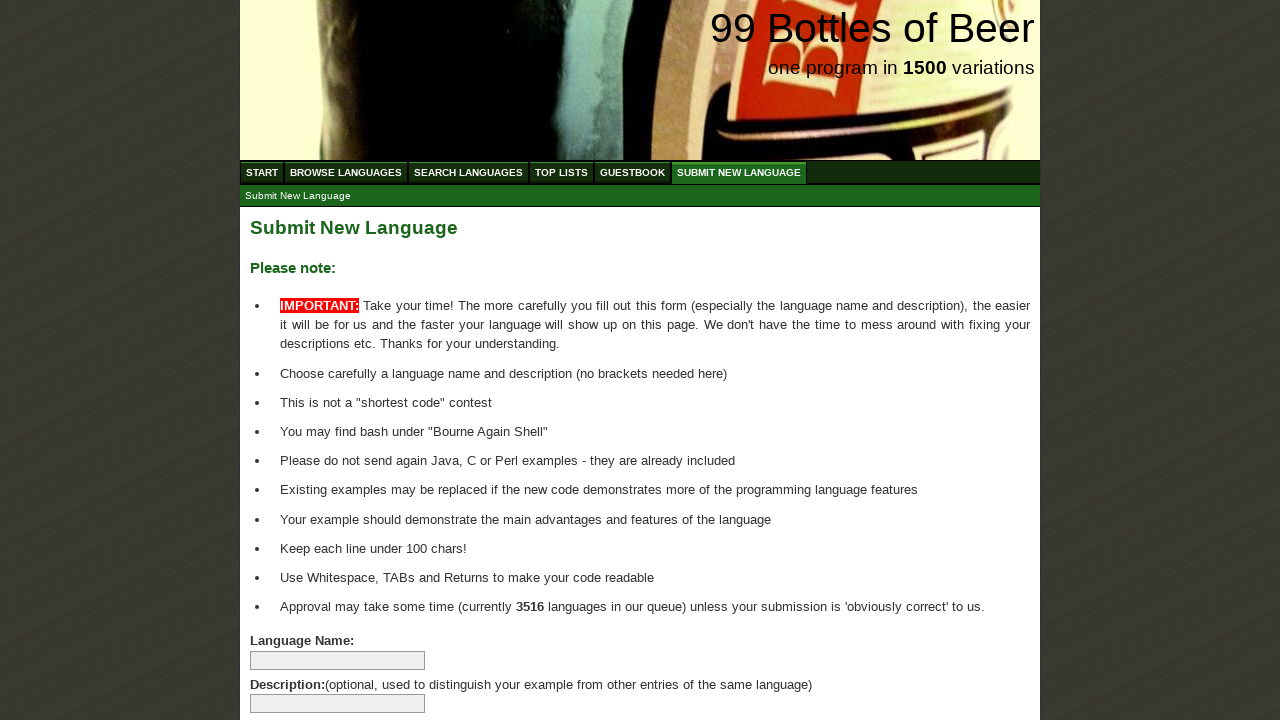

Submenu appeared with links
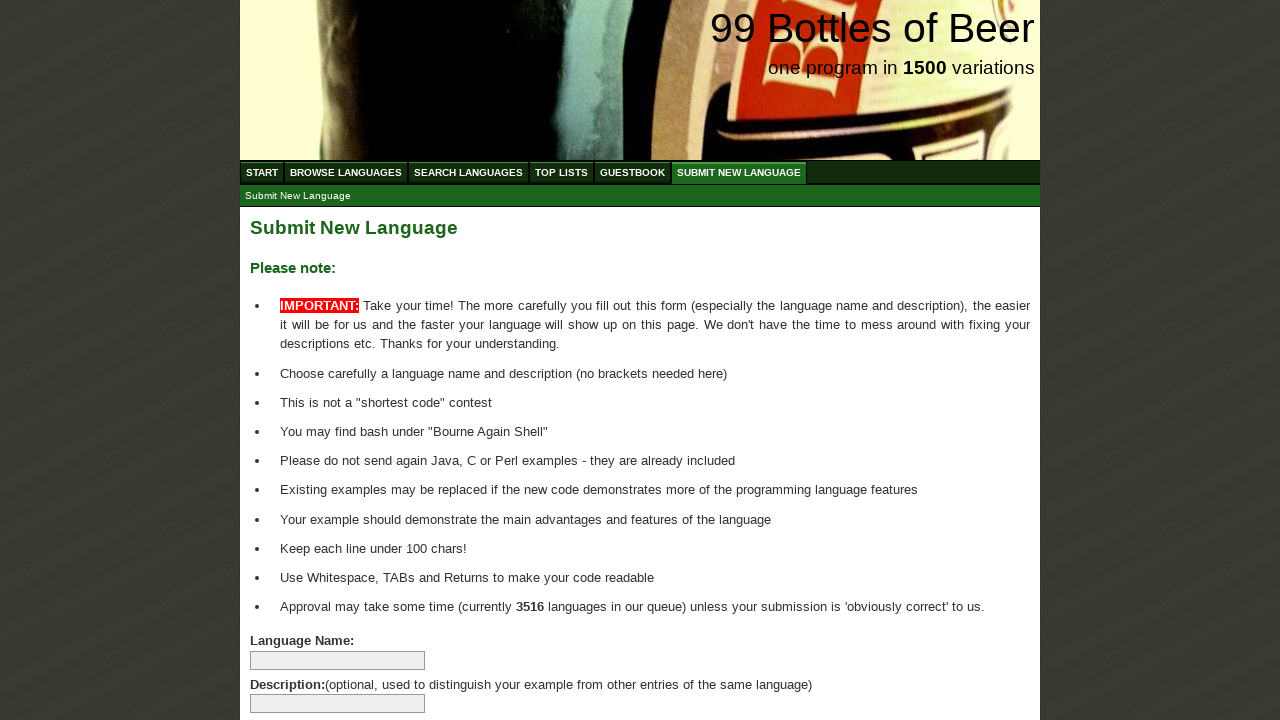

Verified 'Submit New Language' text is visible in submenu
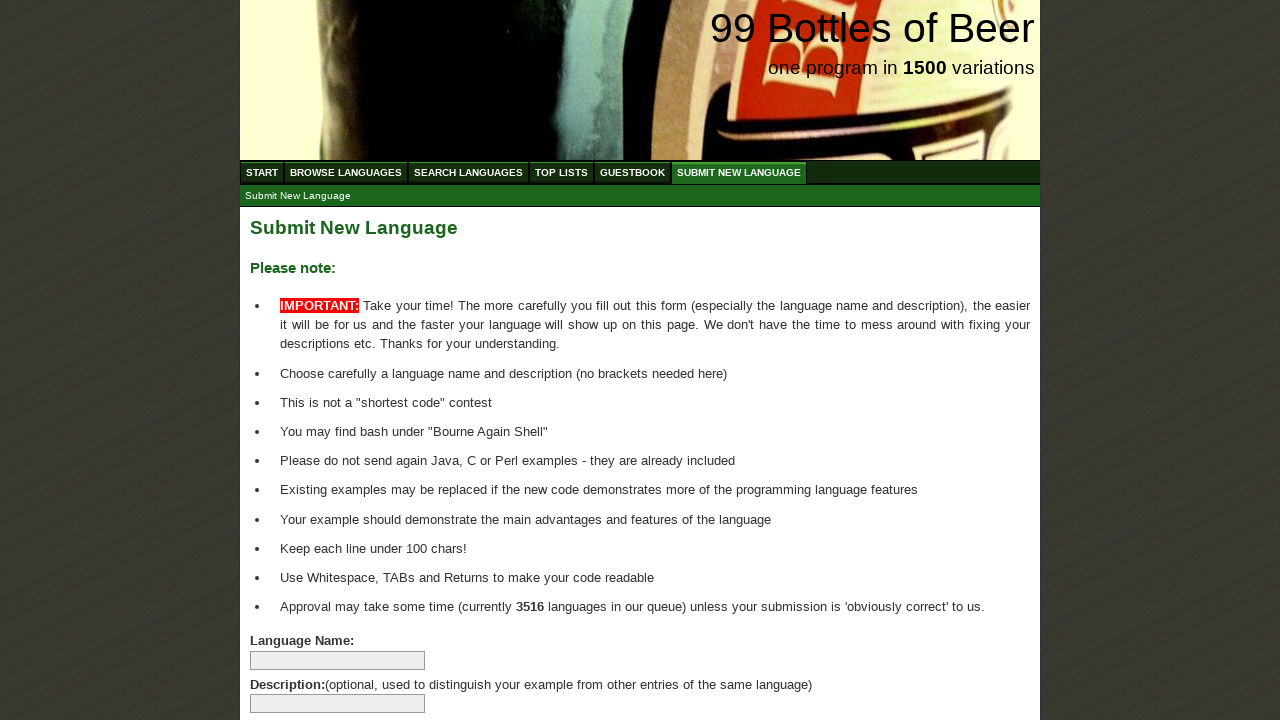

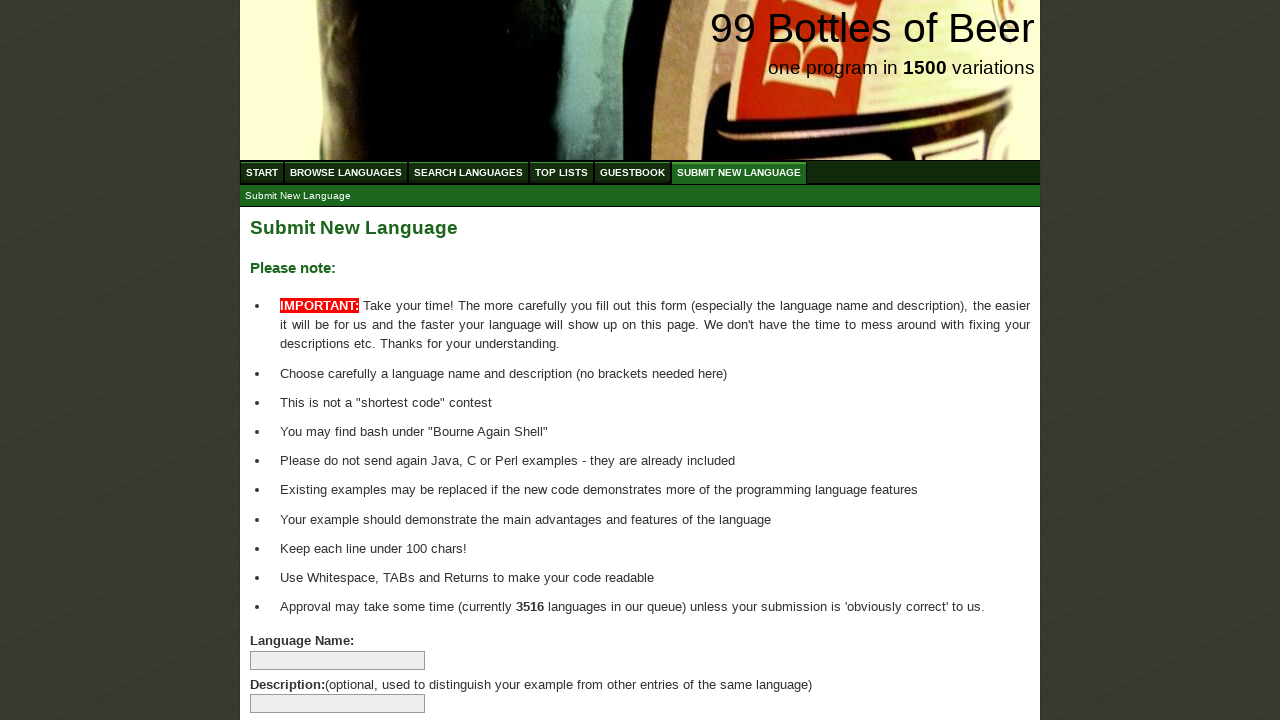